Basic sanity test that loads the homepage and verifies the page loads successfully by checking the current URL.

Starting URL: https://colab.humanbrain.in/

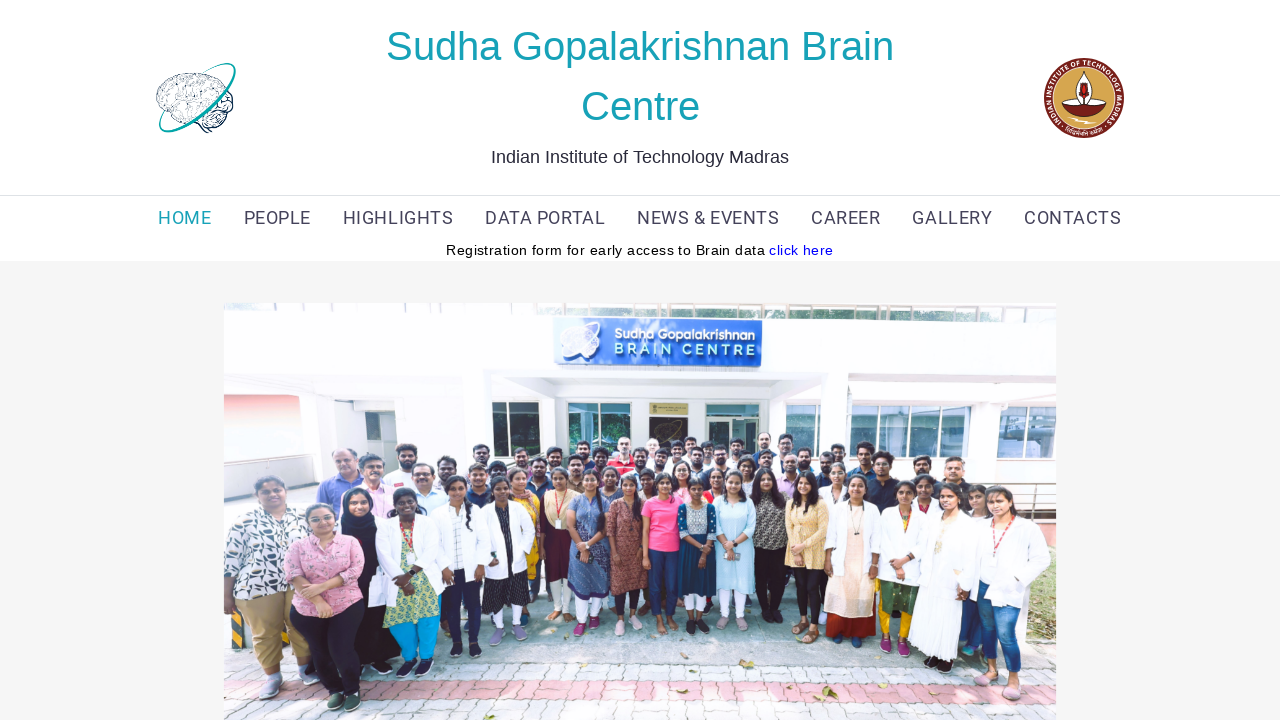

Waited for page to reach domcontentloaded state
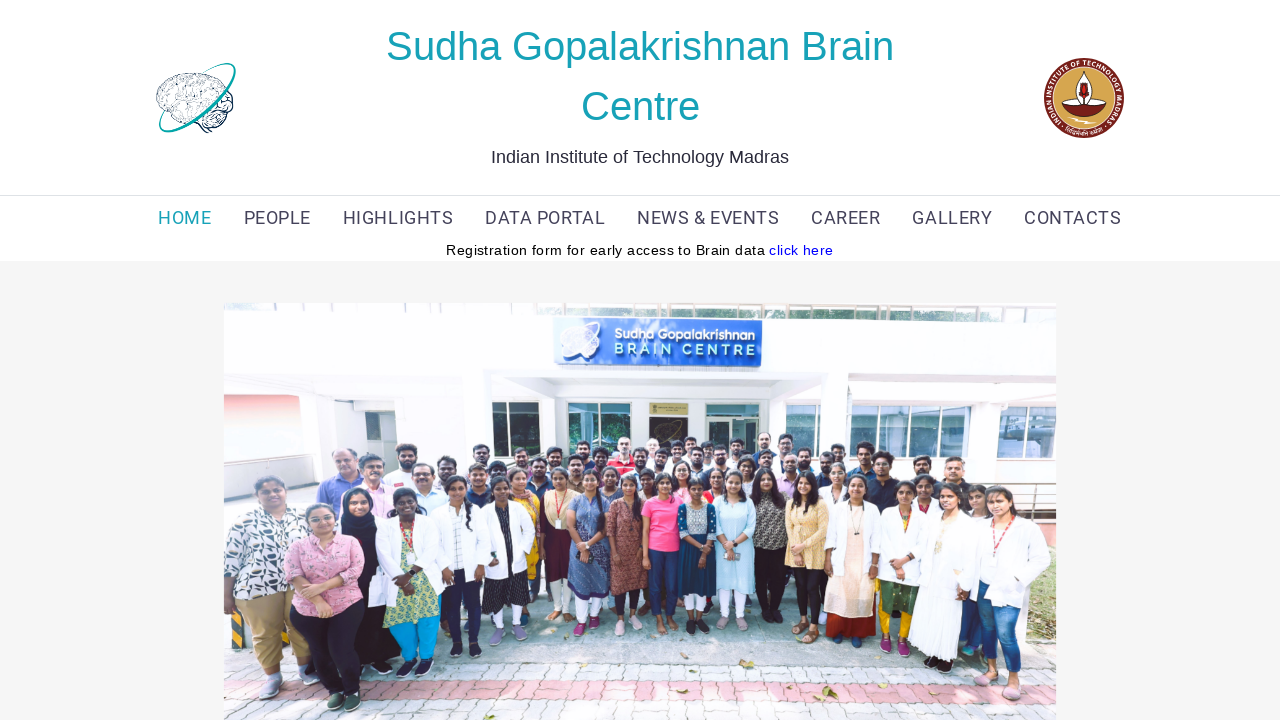

Verified that current URL contains 'colab.humanbrain.in'
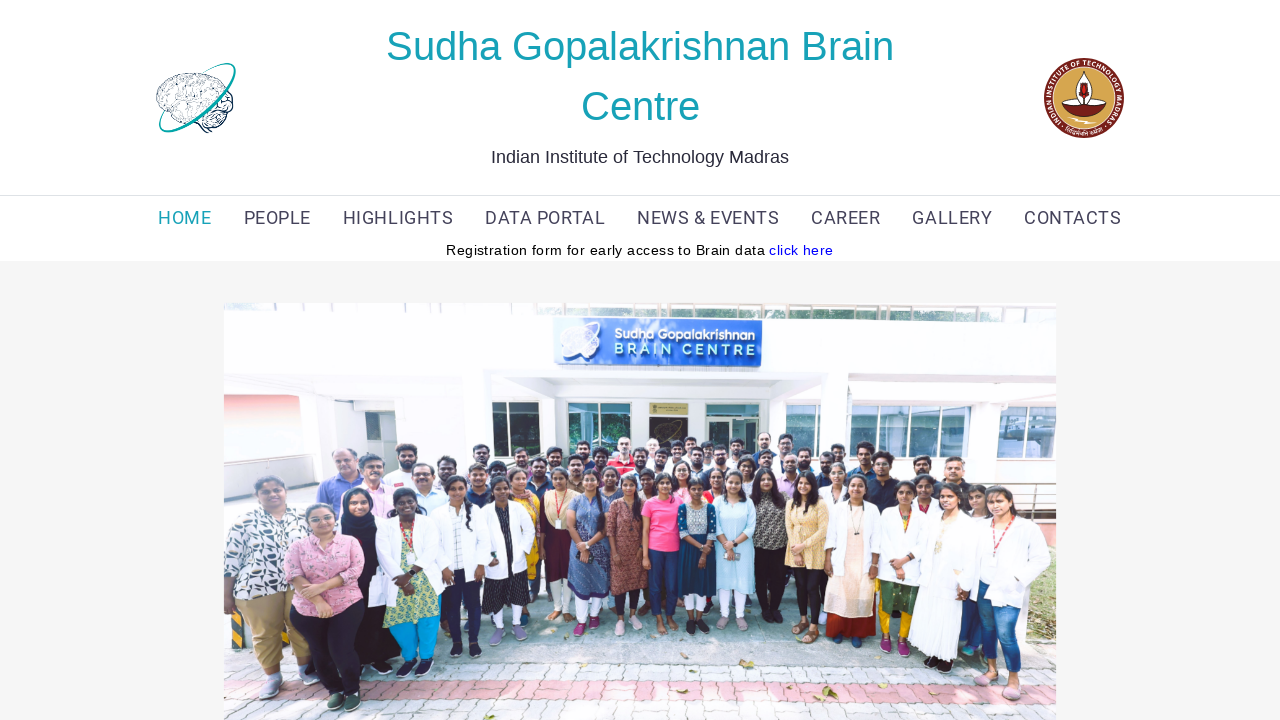

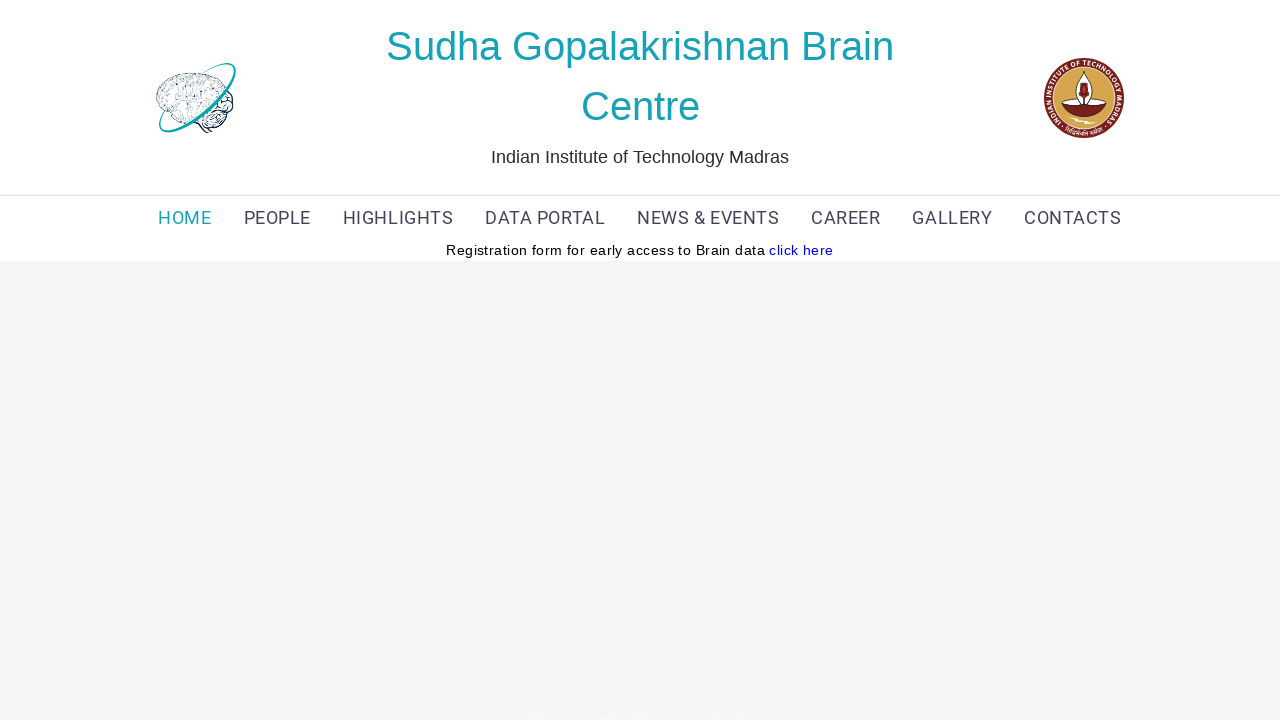